Tests drag and drop functionality on jQueryUI demo page by switching to an iframe and dragging an element to a target location

Starting URL: https://jqueryui.com/draggable/

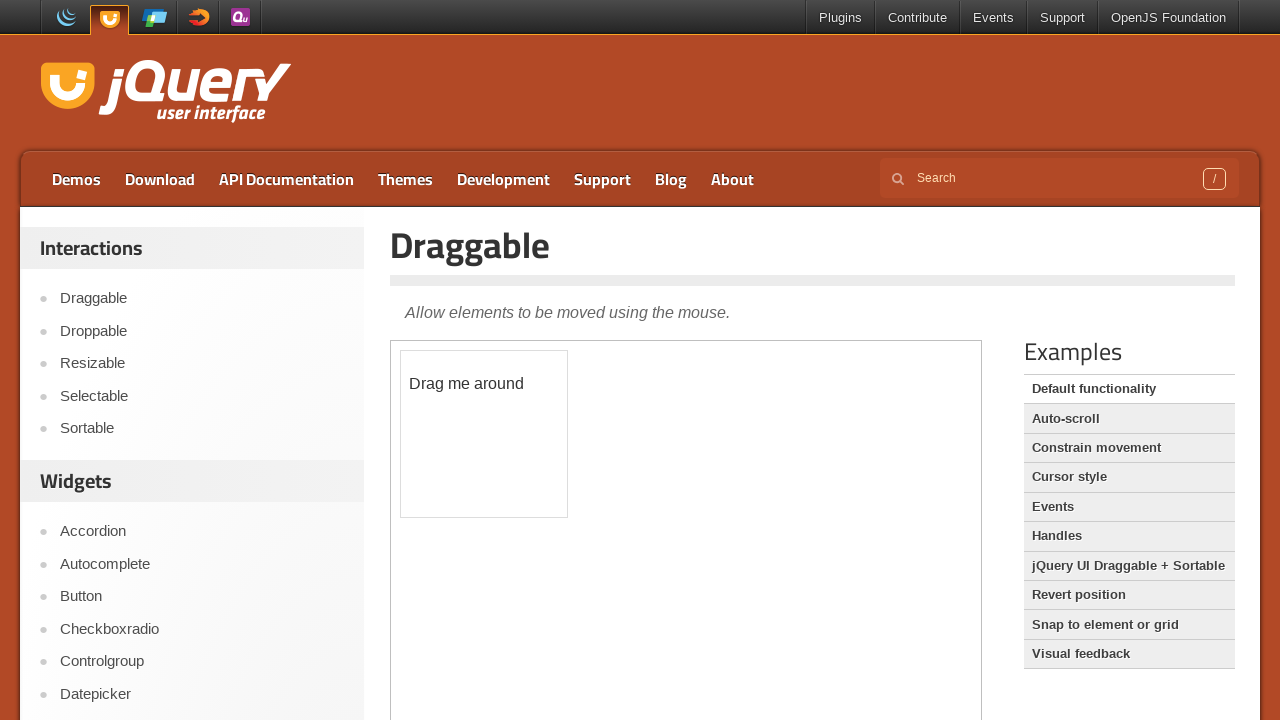

Navigated to jQueryUI draggable demo page
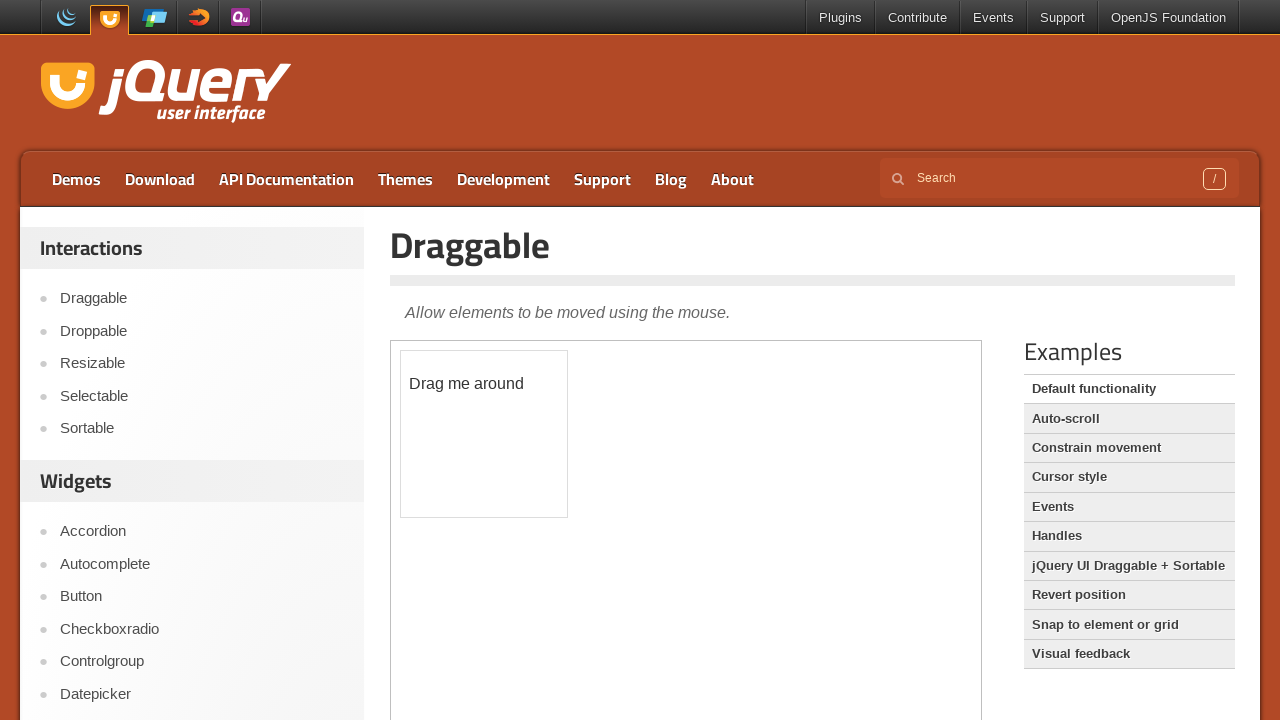

Located demo iframe
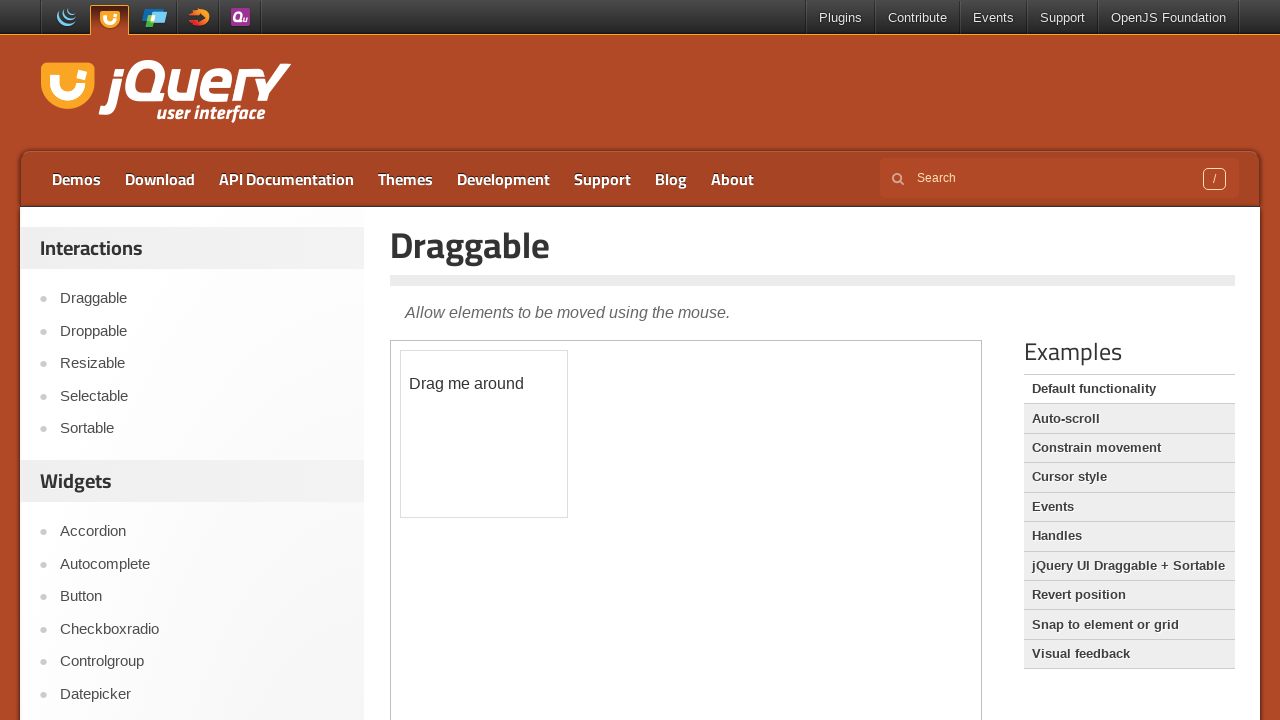

Located draggable element with id 'draggable'
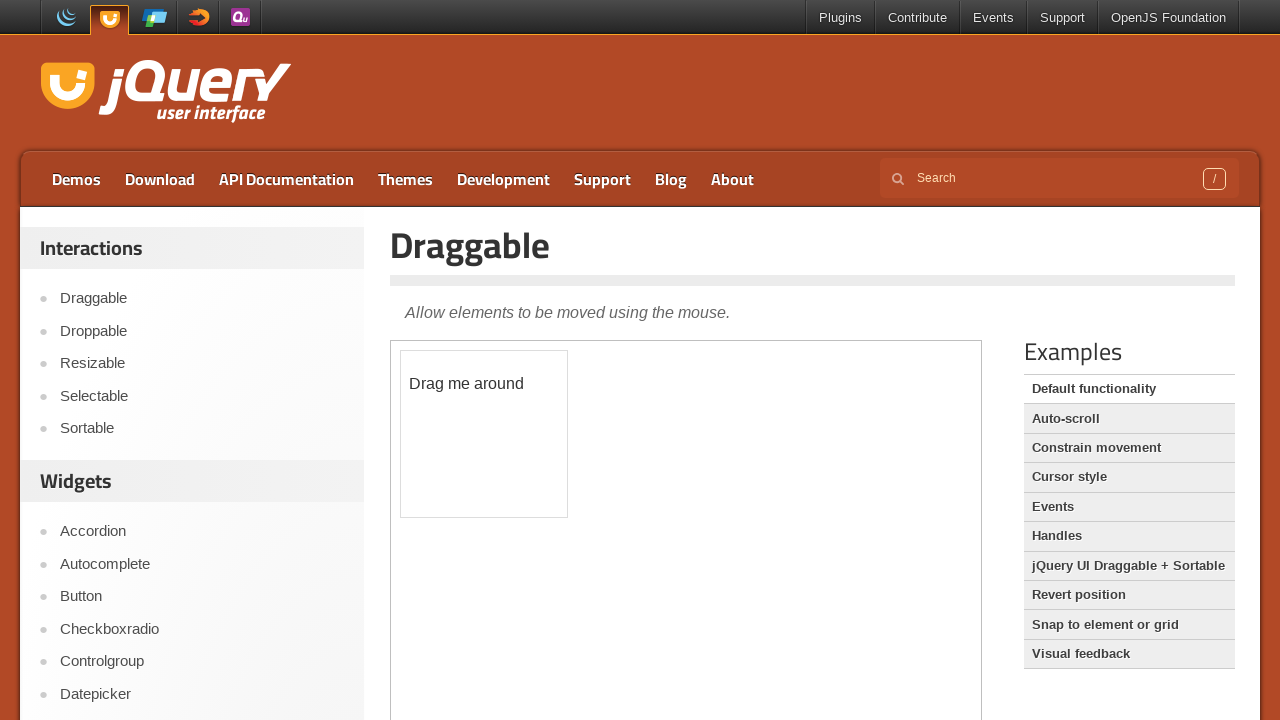

Dragged element 150 pixels in x and y directions at (551, 501)
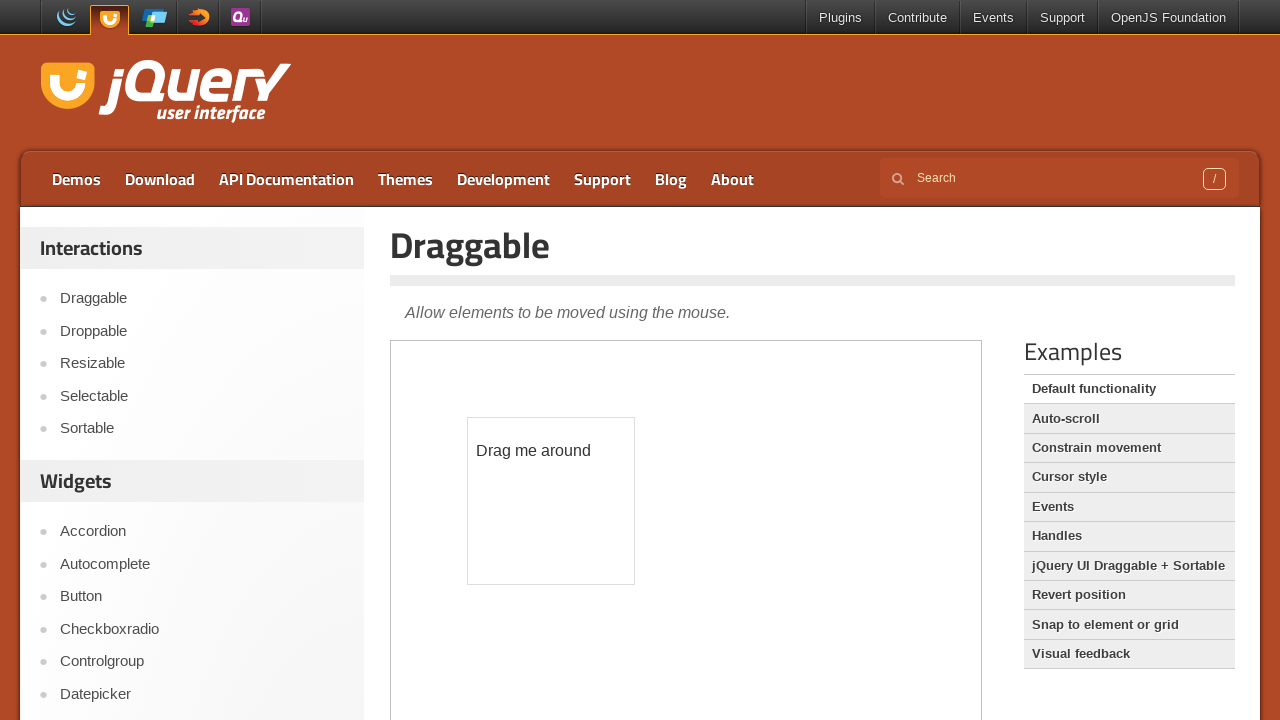

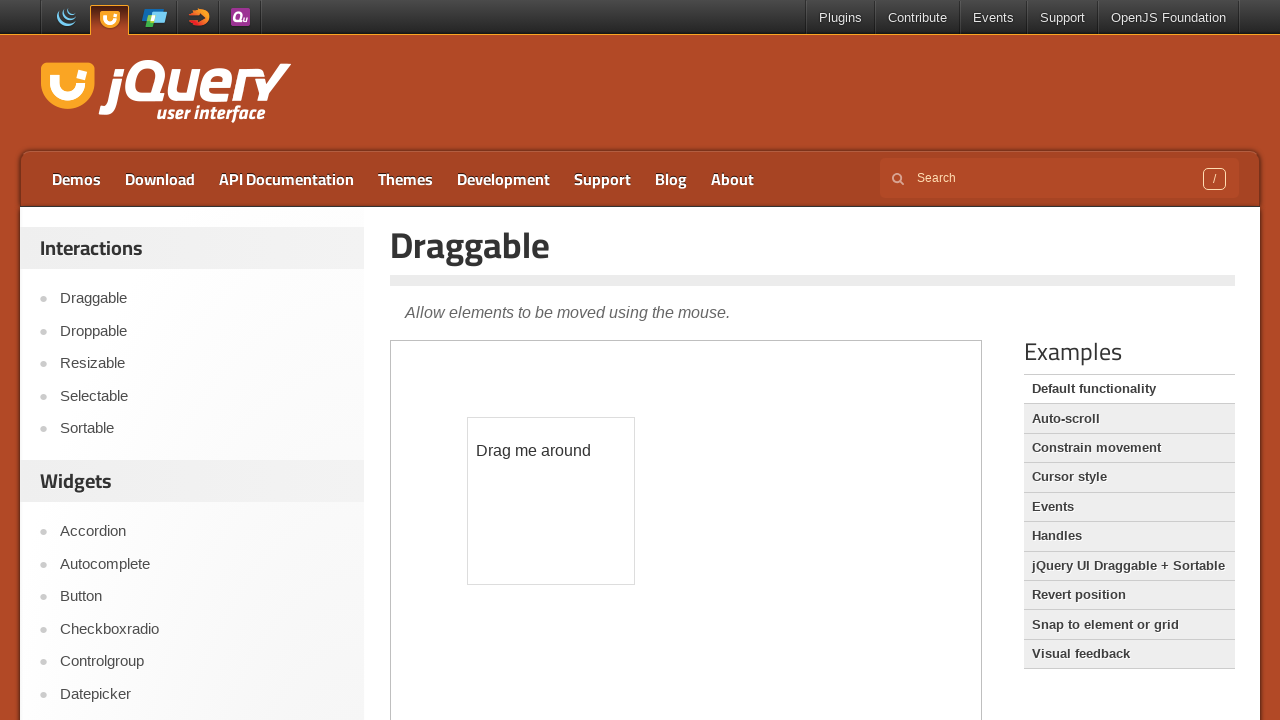